Tests the DataTables Editor by clicking the "New" button, filling in employee information (first name, last name, position, office, extension, start date, salary), creating the record, then searching and verifying the entry appears in the table.

Starting URL: https://editor.datatables.net/

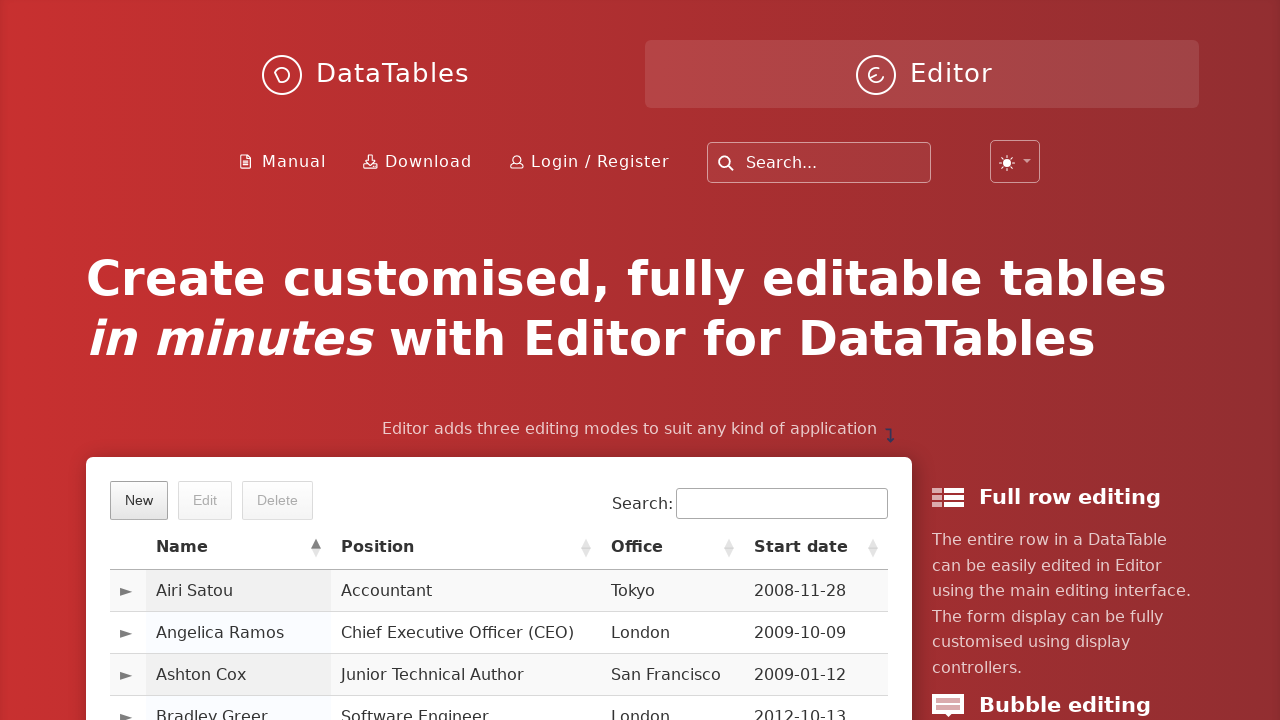

Clicked the New button to open the employee form at (139, 500) on text=New
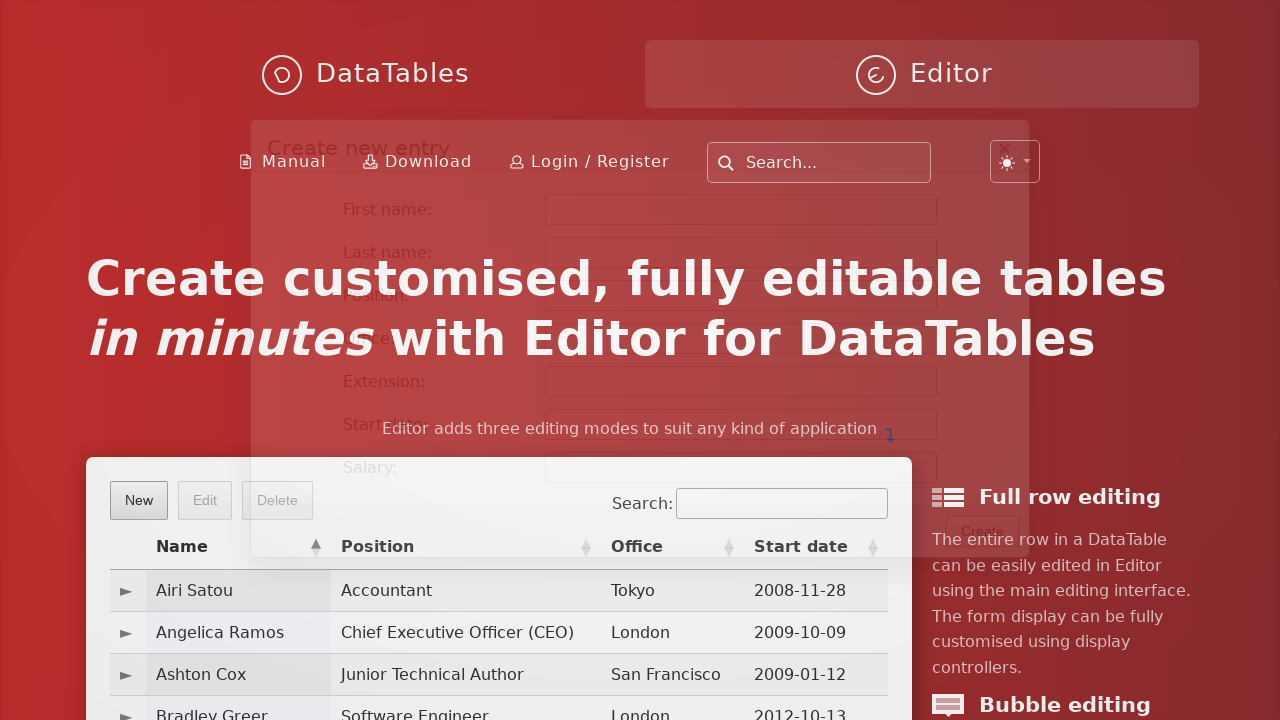

DataTables Editor form loaded with first name field visible
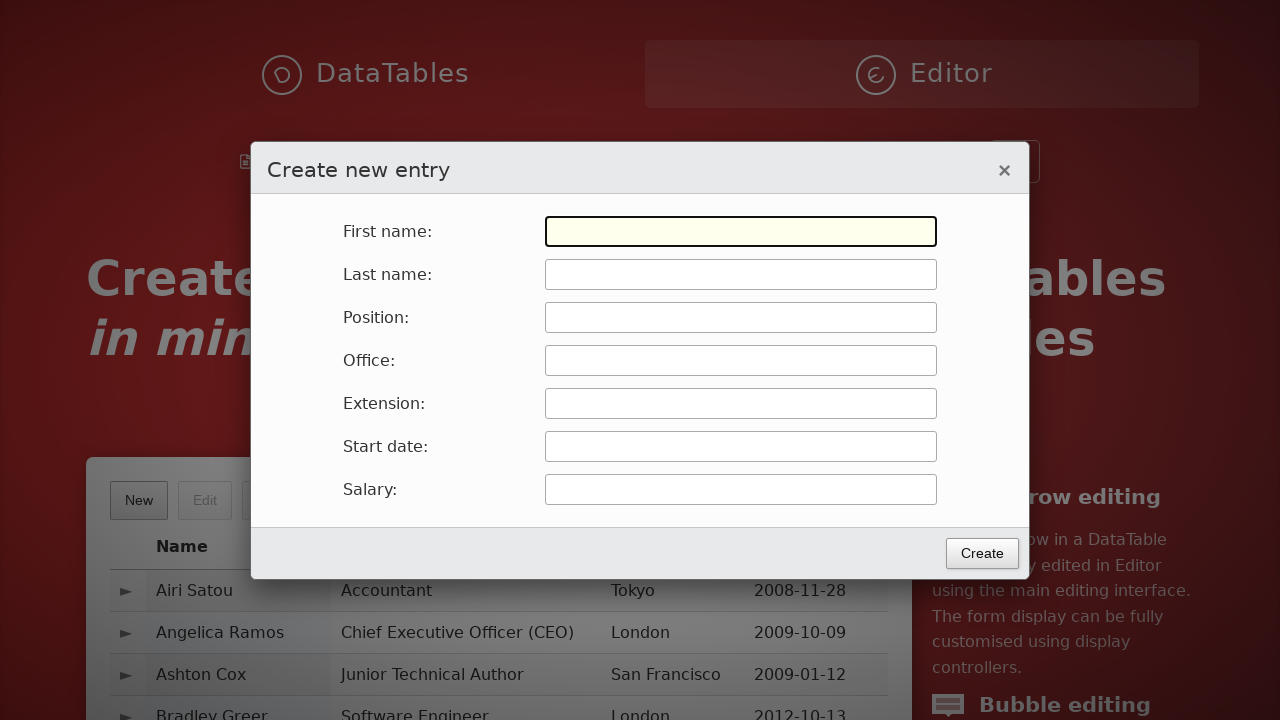

Entered first name 'Roberto' on input[name='first_name'], #DTE_Field_first_name
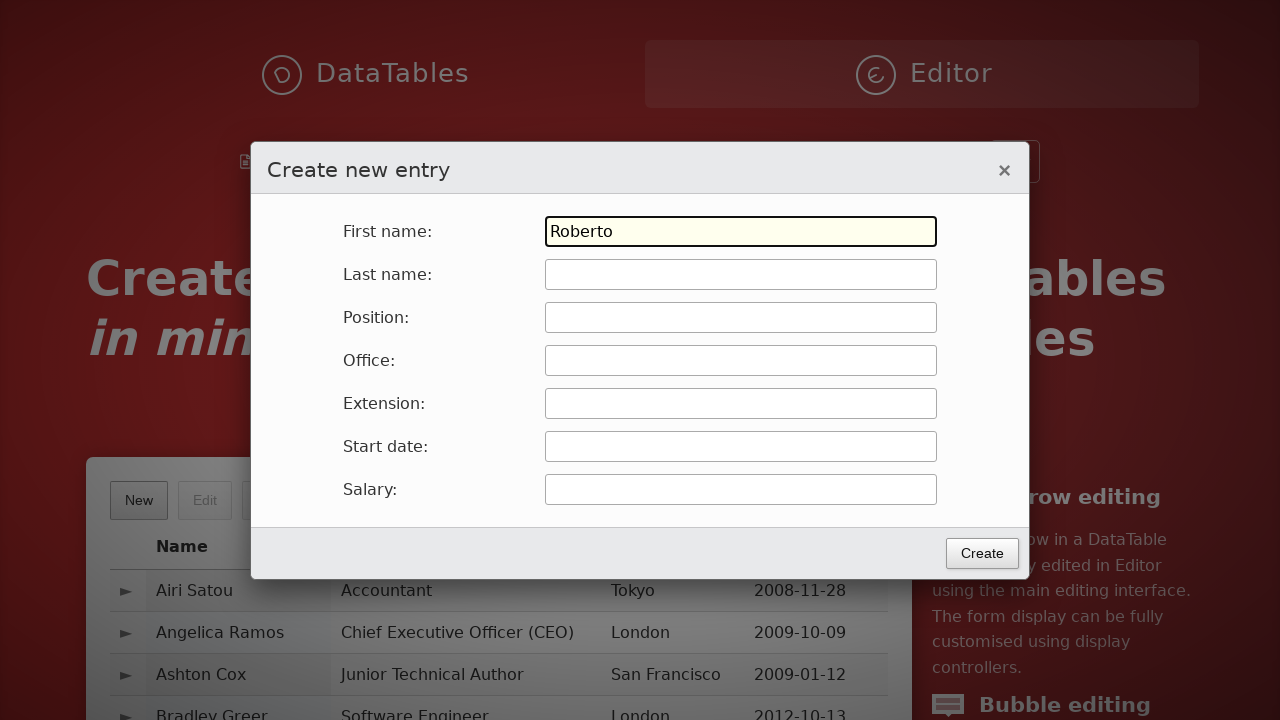

Entered last name 'Silva' on input[name='last_name'], #DTE_Field_last_name
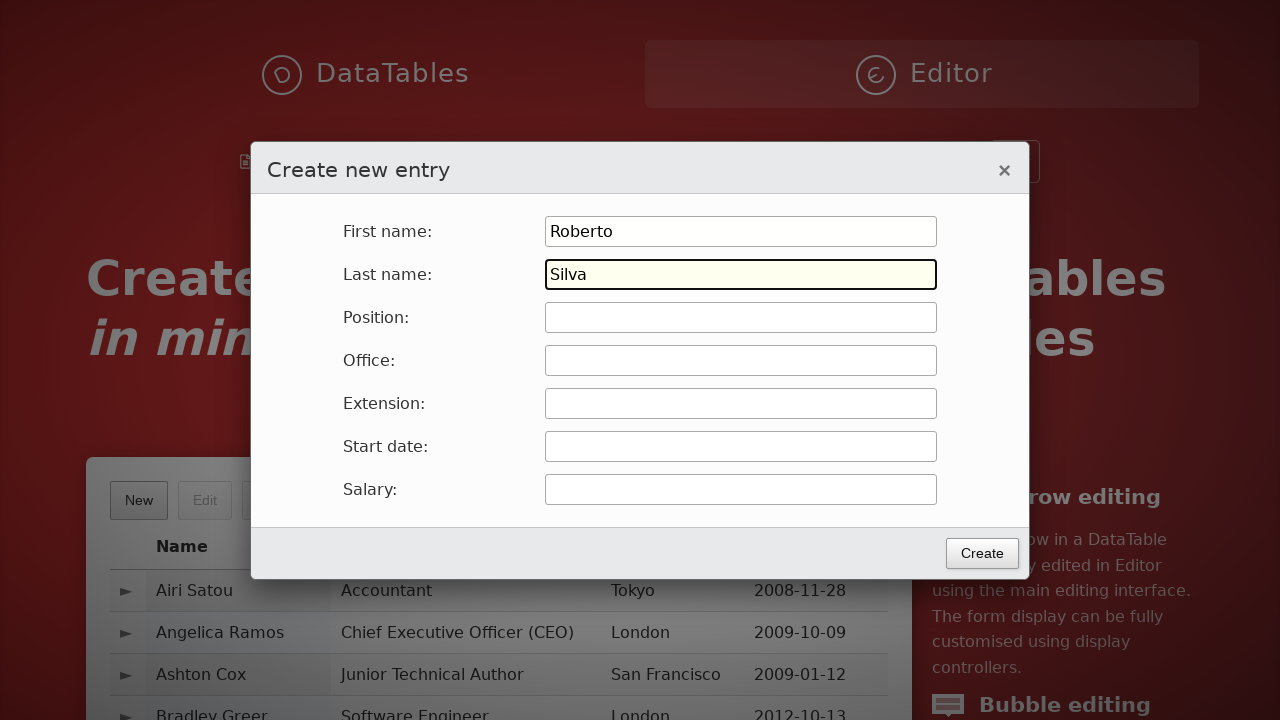

Entered position 'Software Engineer' on input[name='position'], #DTE_Field_position
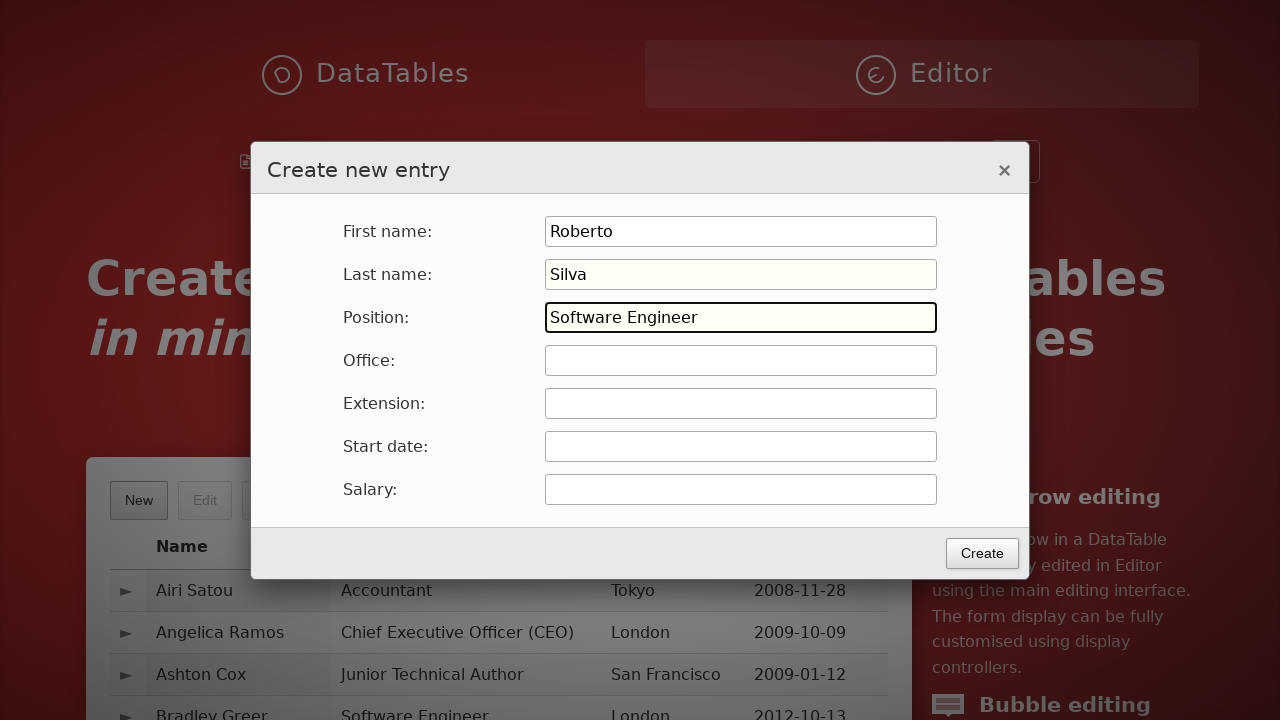

Entered office 'San Francisco' on input[name='office'], #DTE_Field_office
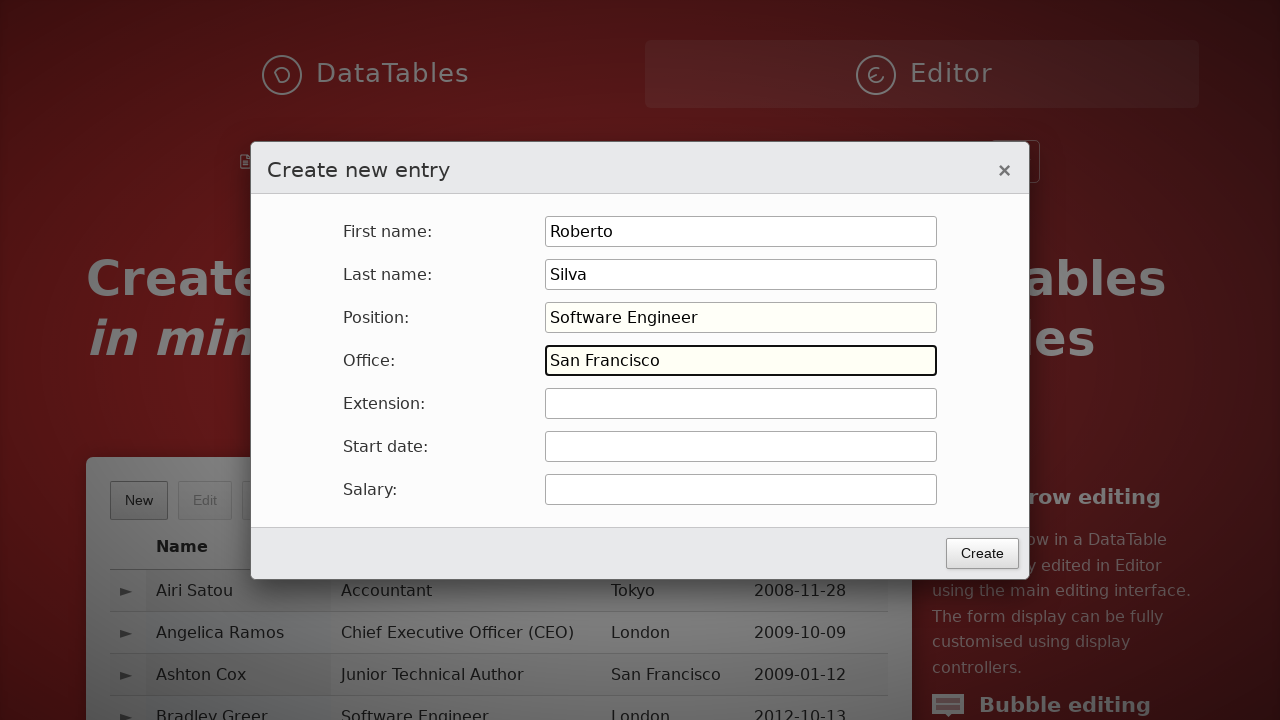

Entered extension '5478' on input[name='extn'], #DTE_Field_extn
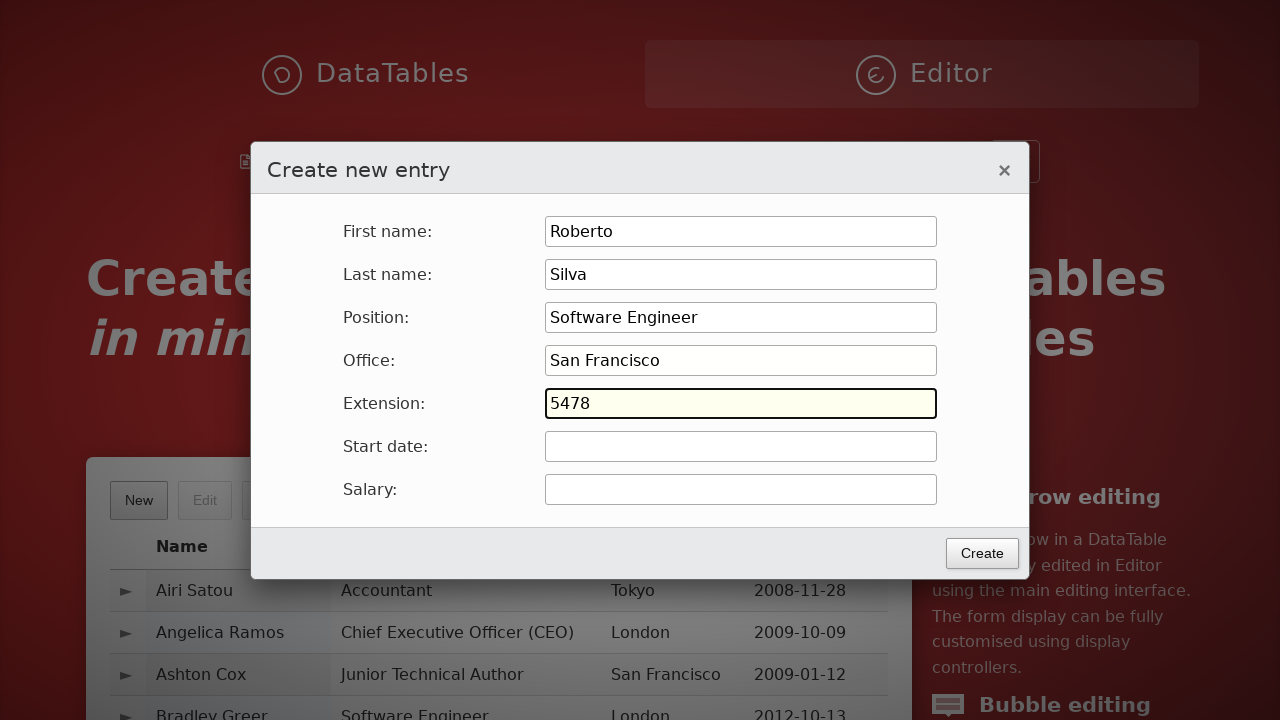

Entered start date '2024-03-15' on input[name='start_date'], #DTE_Field_start_date
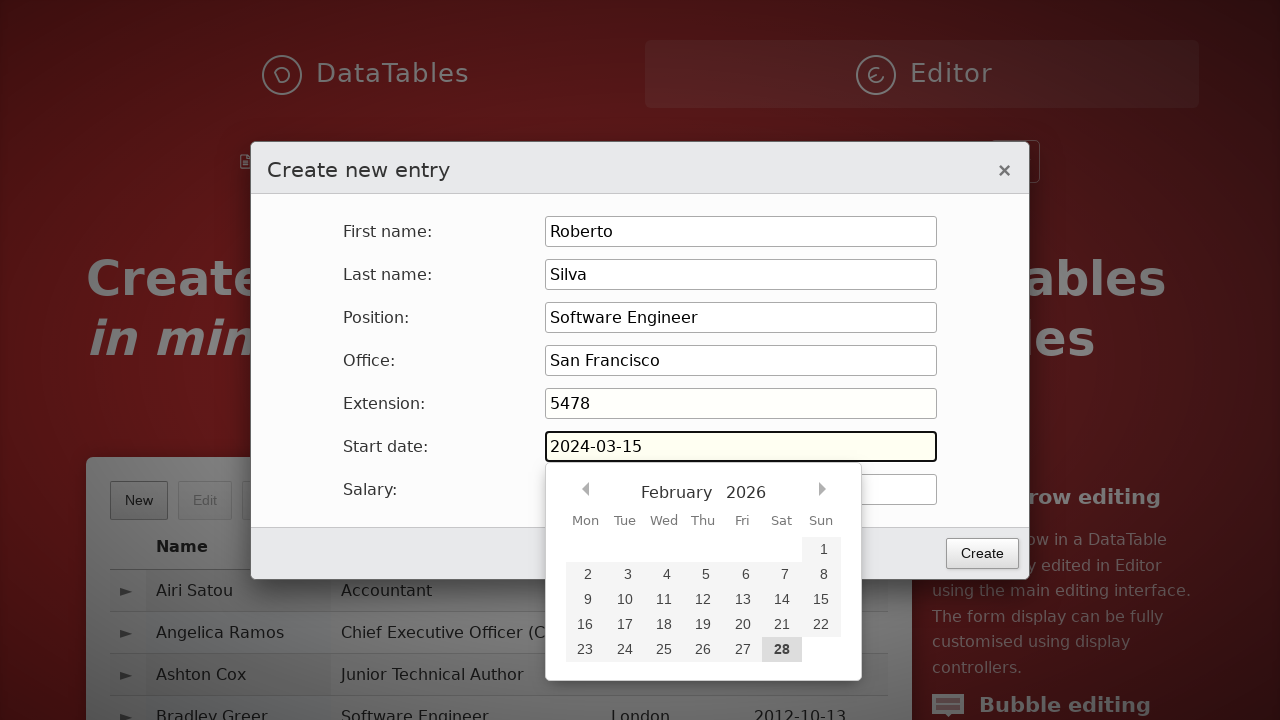

Entered salary '125000' on input[name='salary'], #DTE_Field_salary
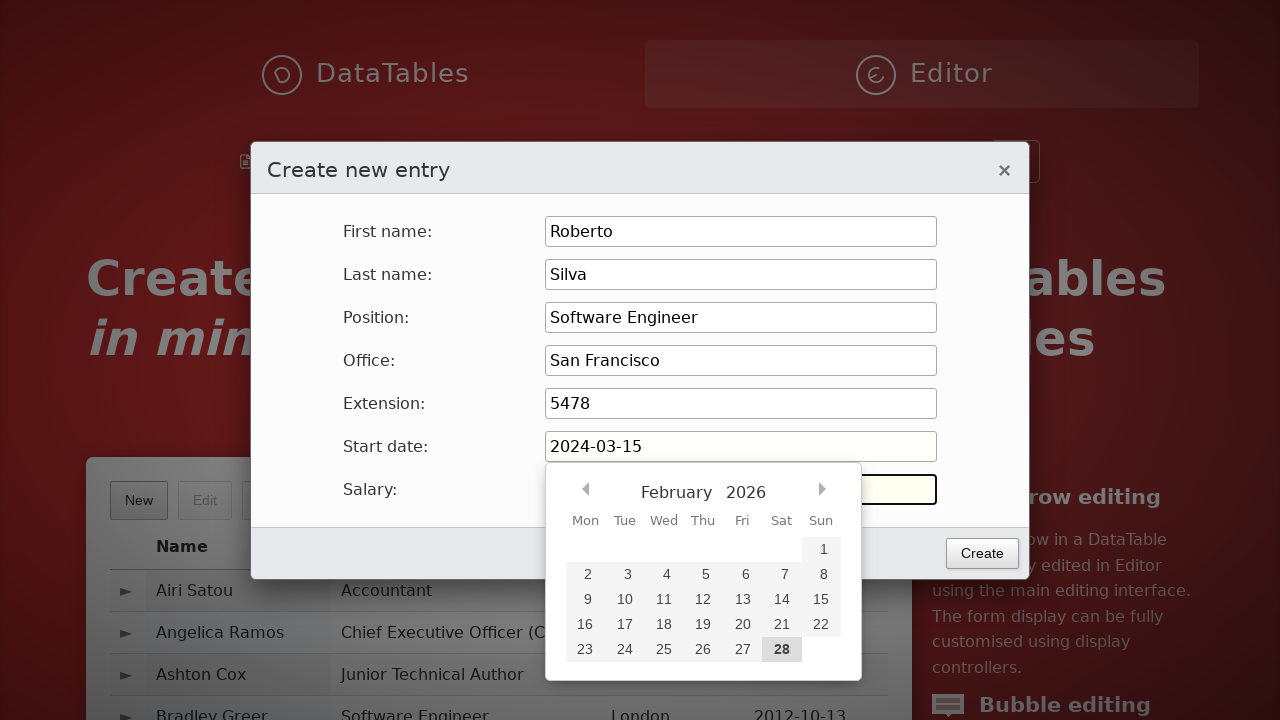

Clicked the Create button to save the new employee record at (982, 553) on button:has-text('Create')
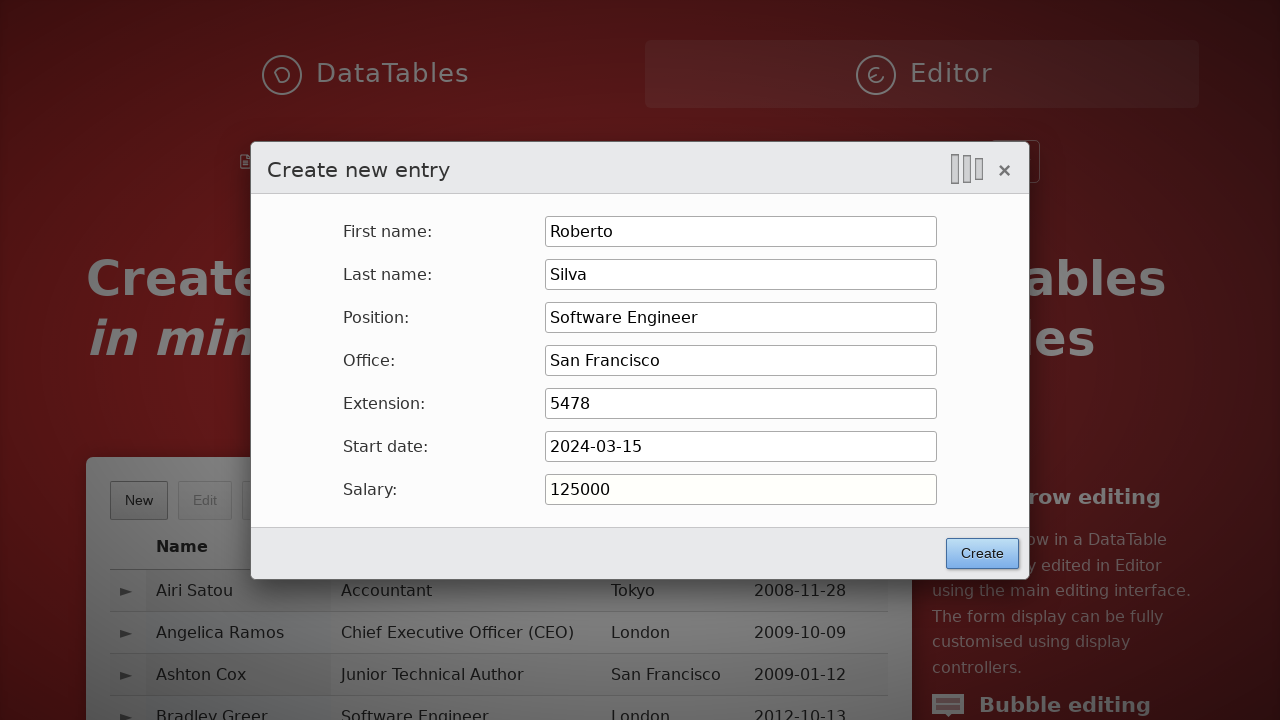

Table search field appeared after record creation
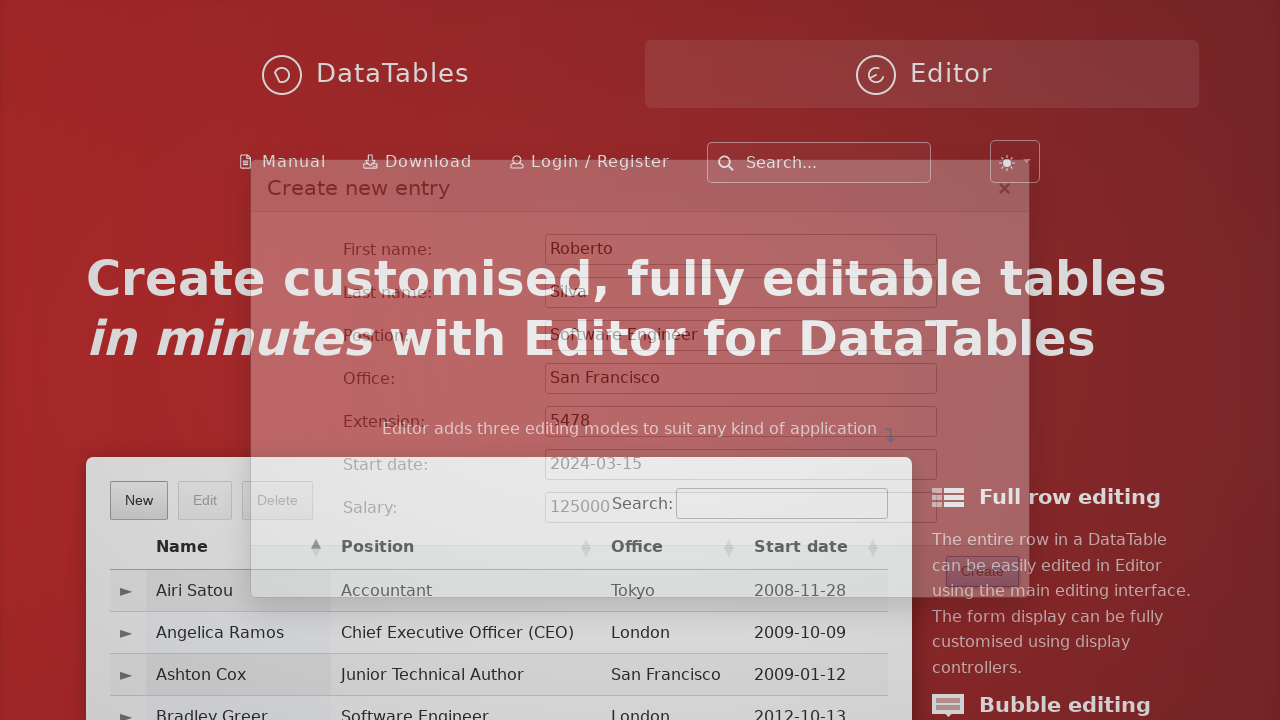

Searched for 'Roberto' in the table on input[type='search']
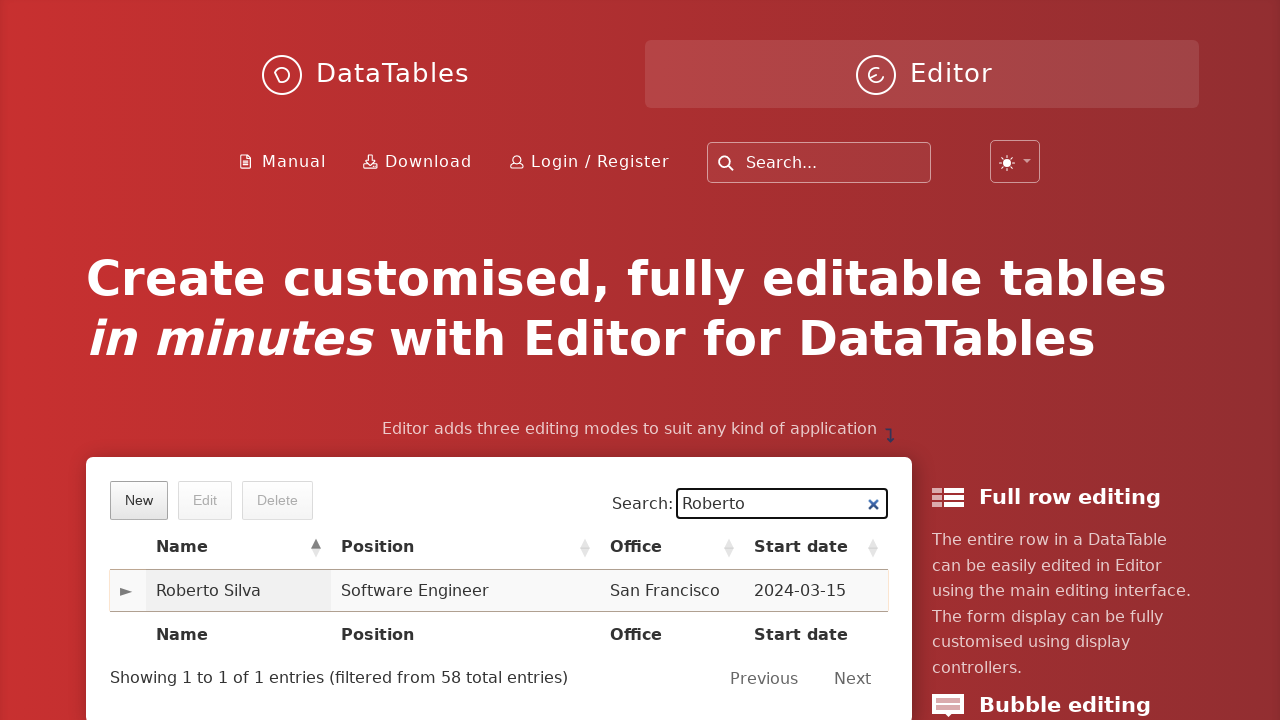

Verified that Roberto Silva entry appears in the DataTables results
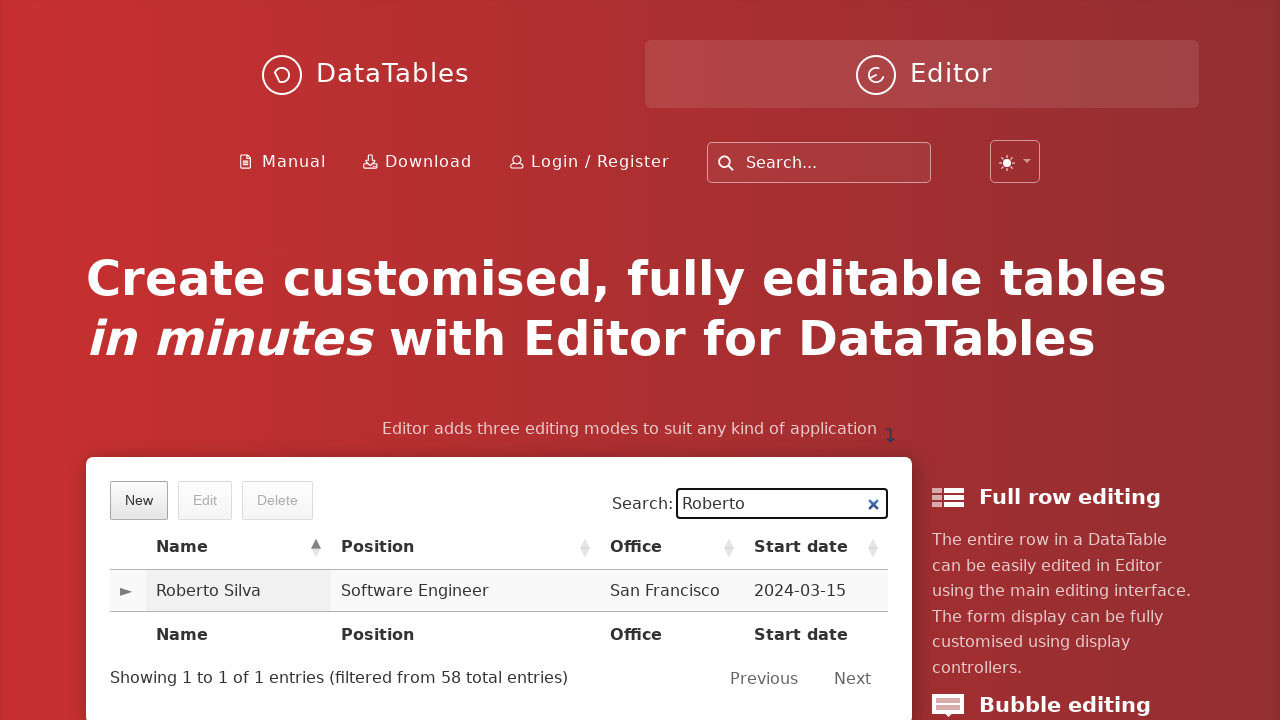

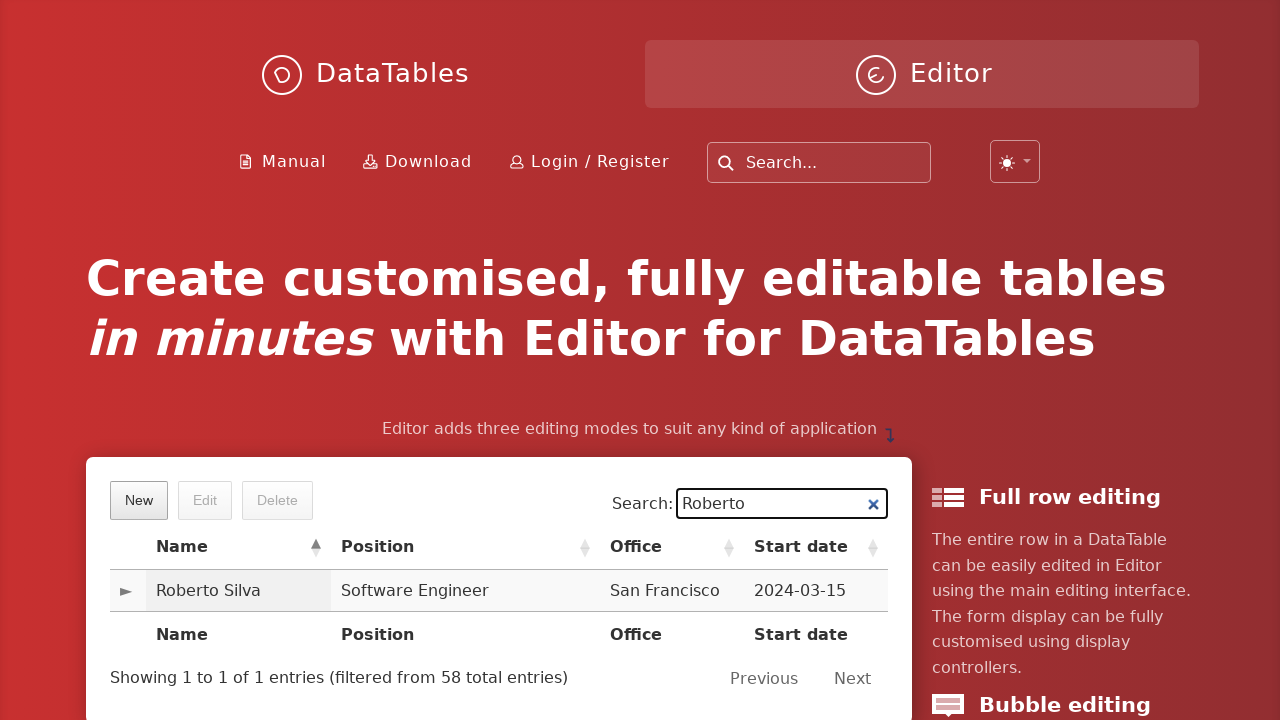